Completes a form on a page by calculating a mathematical result from a displayed value, filling the answer, selecting checkboxes, and submitting

Starting URL: http://SunInJuly.github.io/execute_script.html

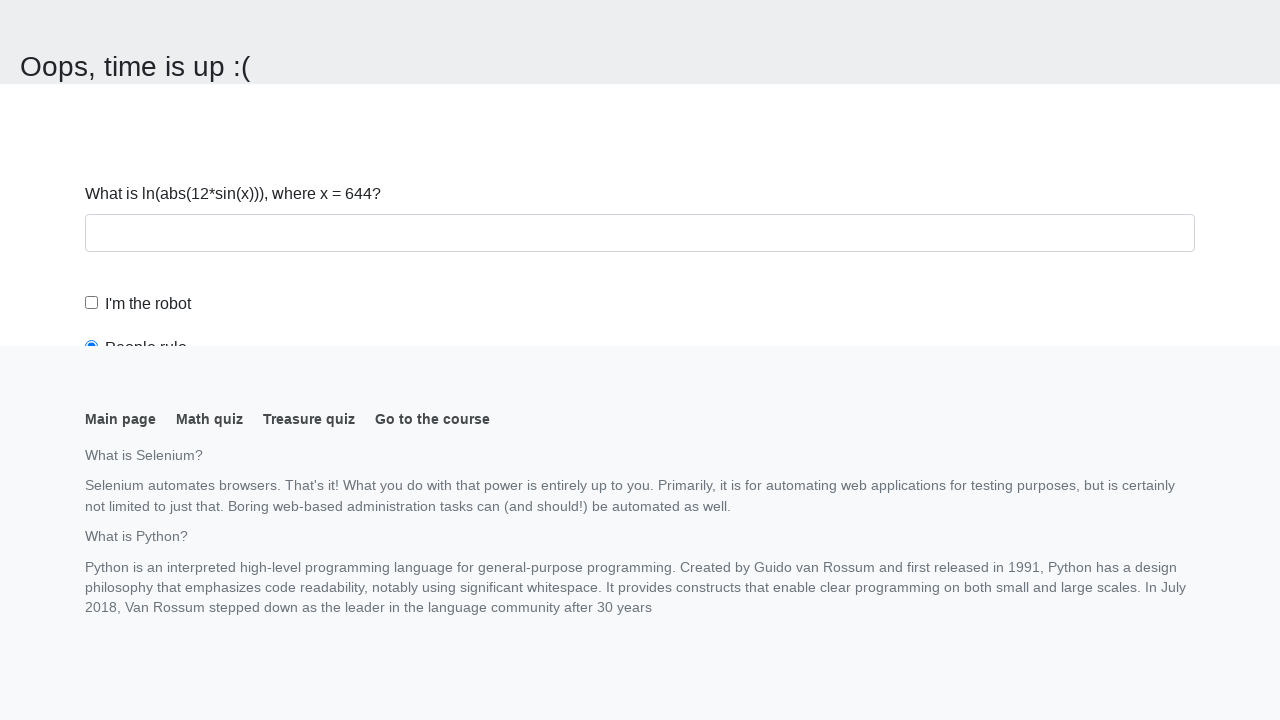

Navigated to the form page
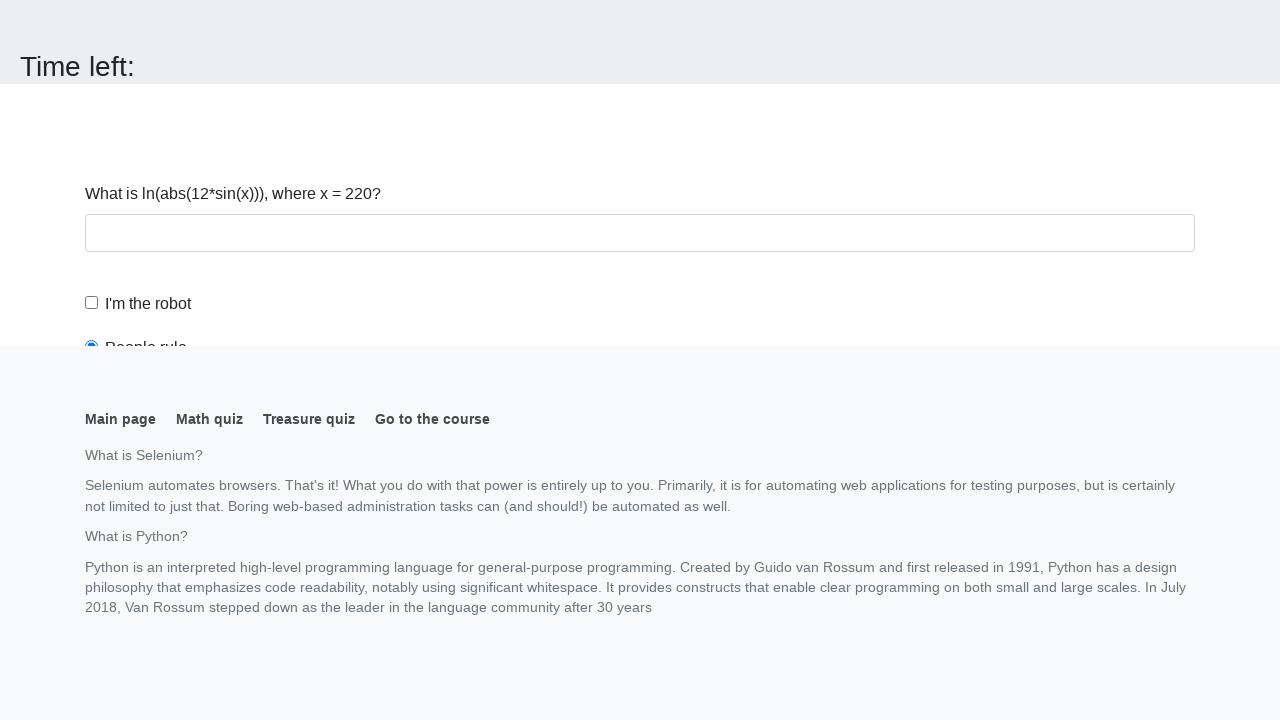

Retrieved the numerical value from the page
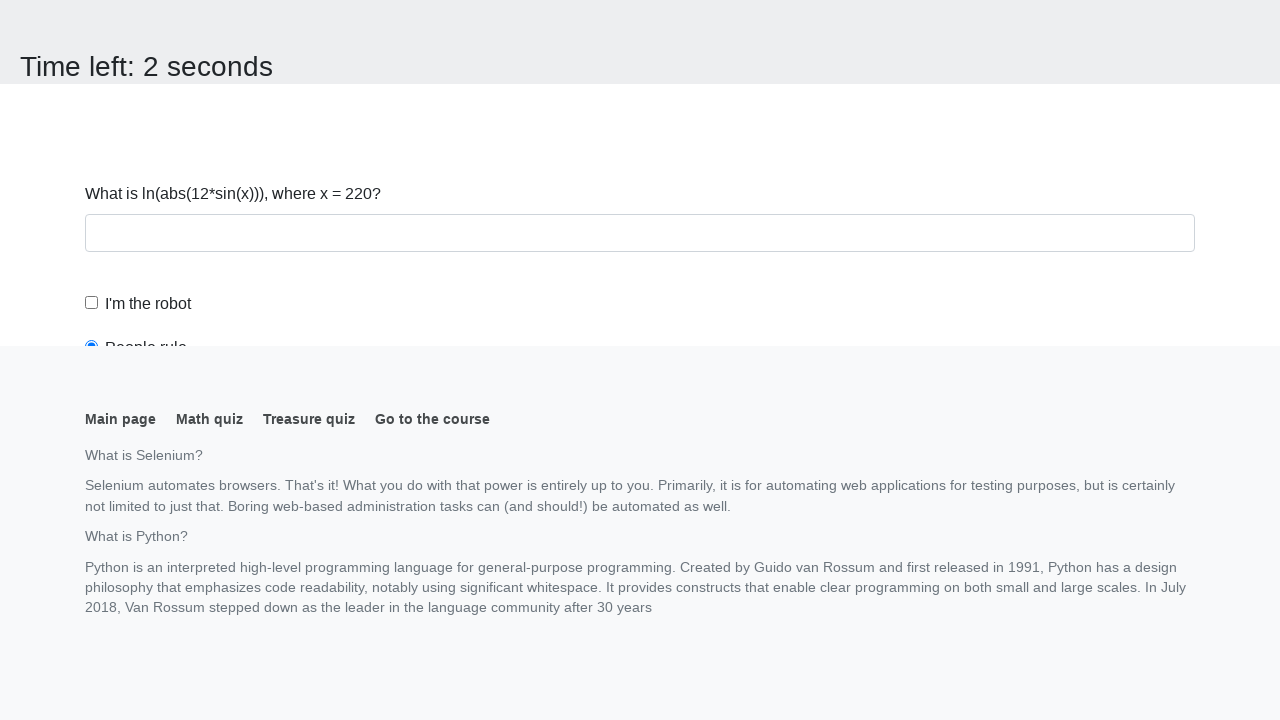

Calculated the mathematical result using log and sin functions
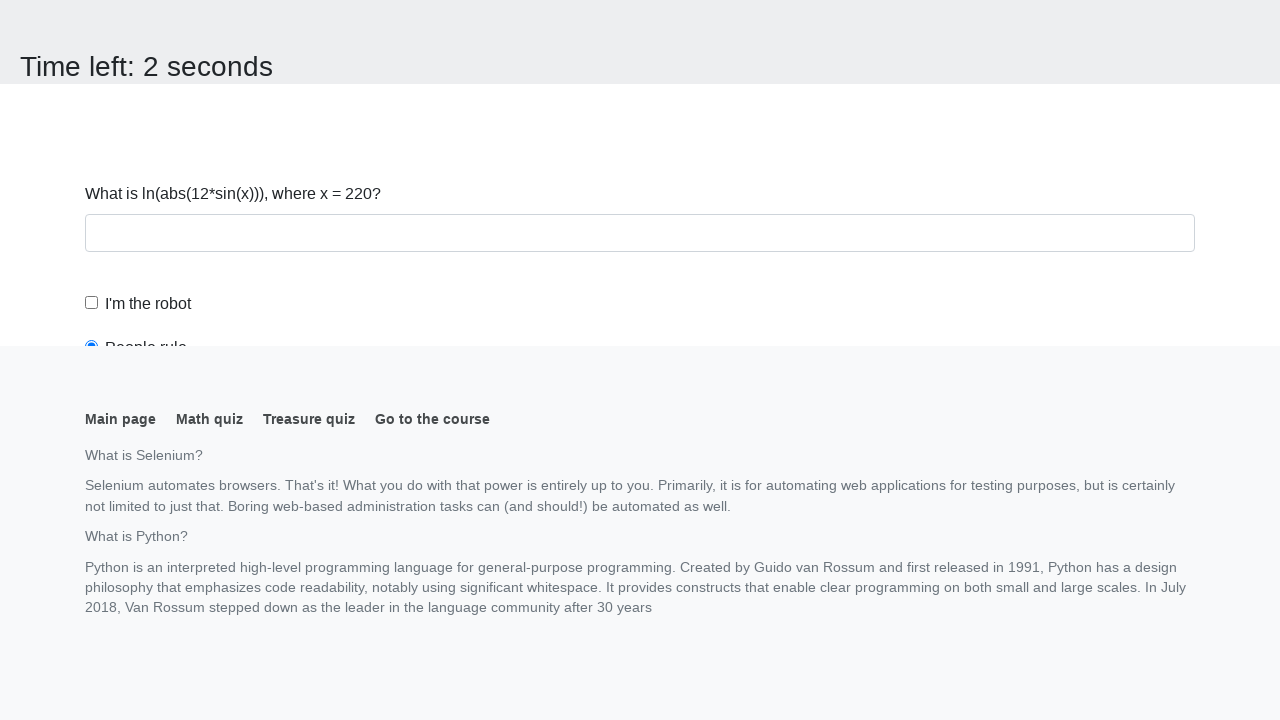

Filled the answer field with the calculated result on input#answer
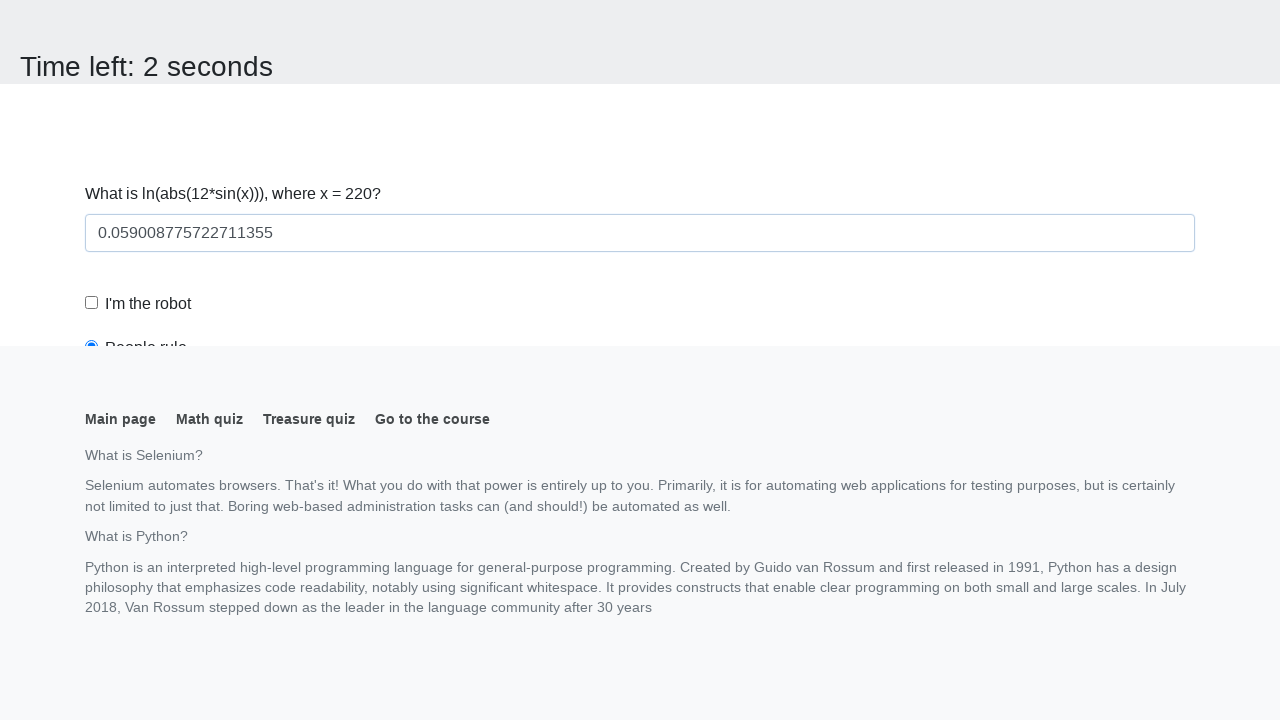

Scrolled the robot checkbox into view
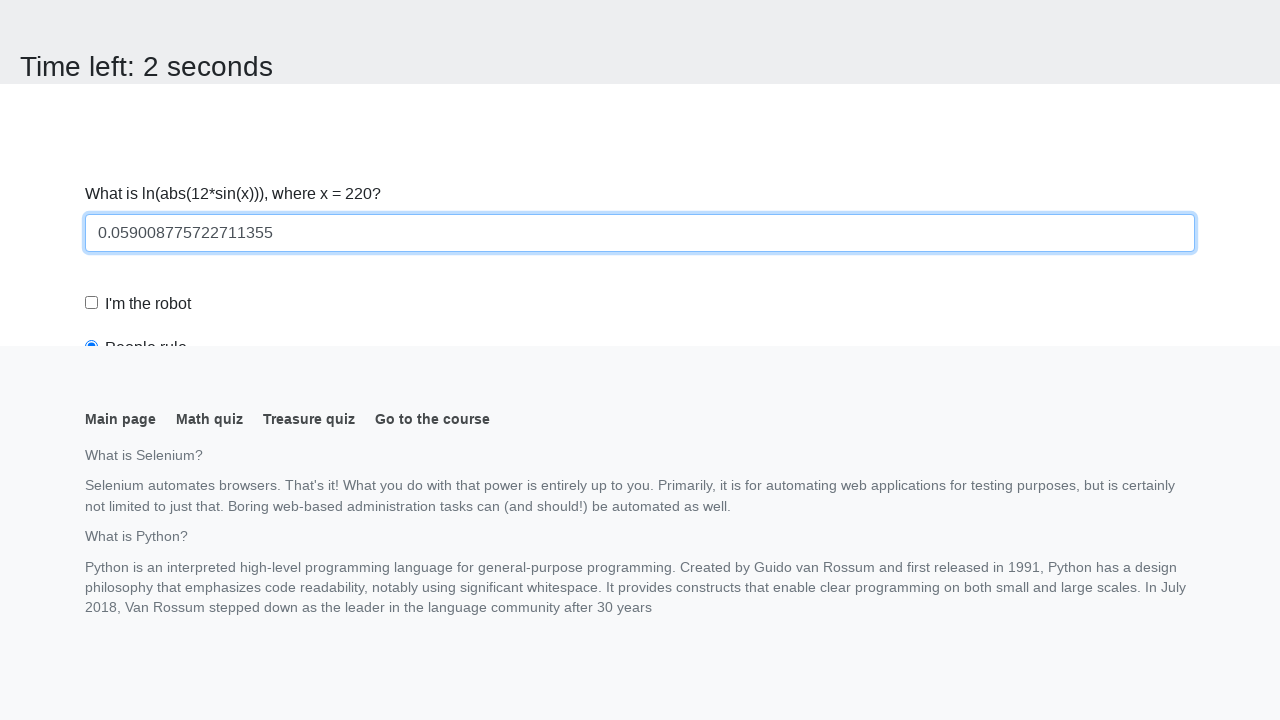

Clicked the robot checkbox at (92, 303) on input#robotCheckbox
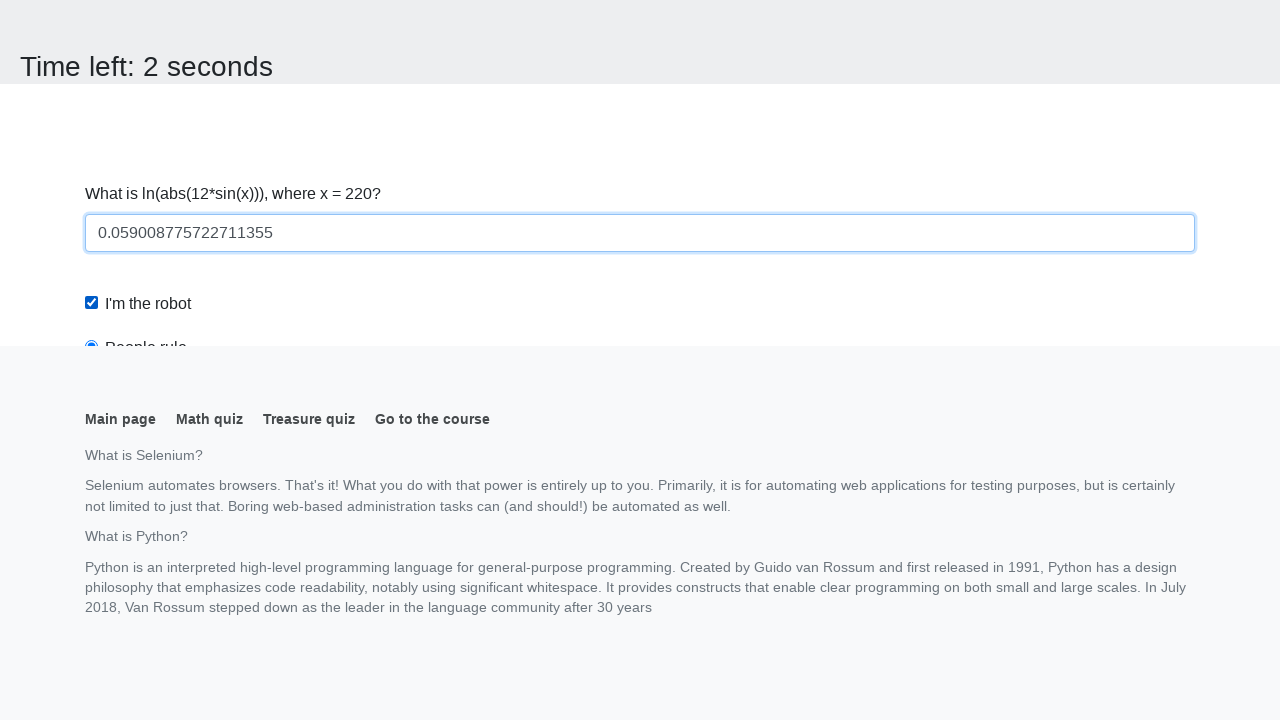

Selected the robots rule radio button at (92, 7) on input#robotsRule
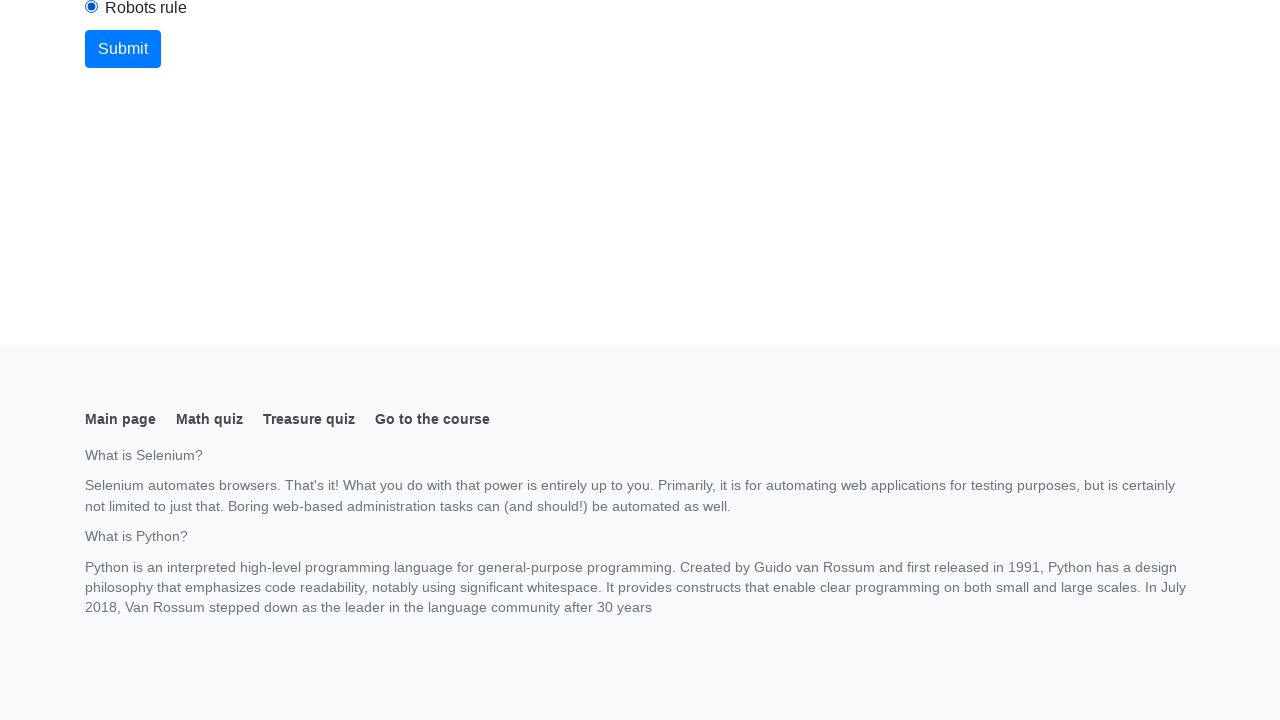

Clicked the submit button at (123, 49) on button.btn-primary
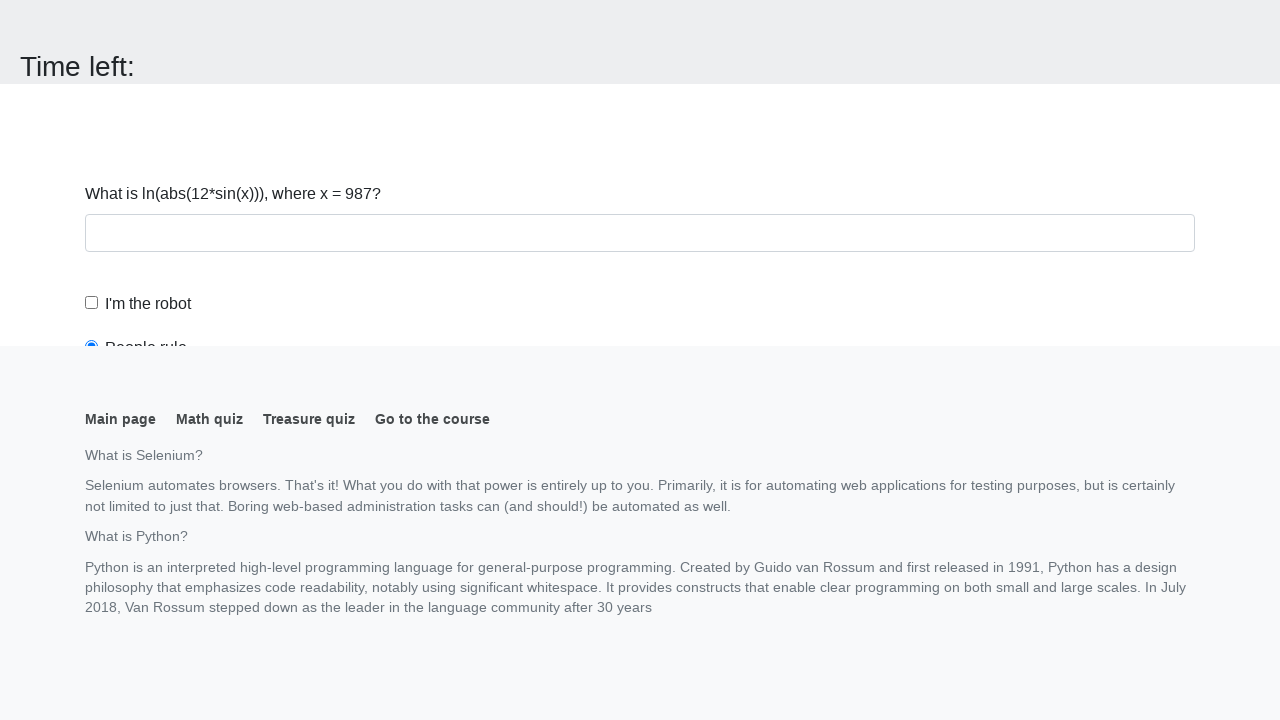

Waited for form submission to complete
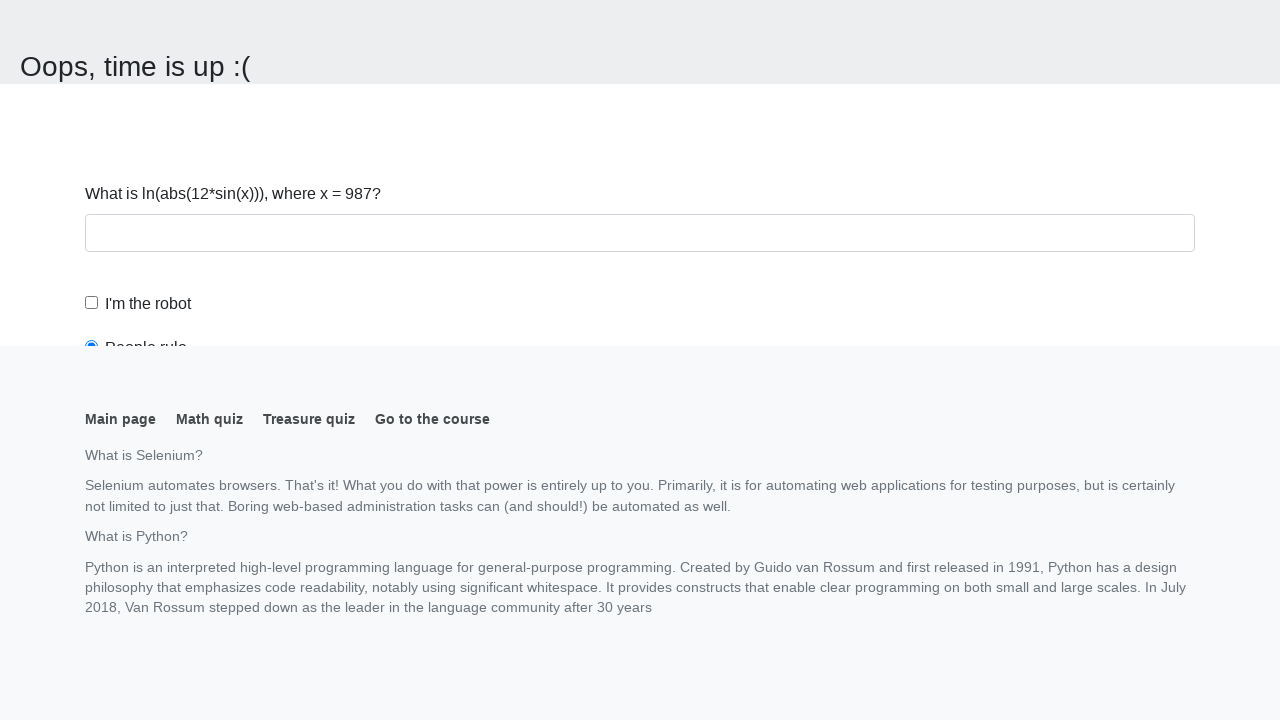

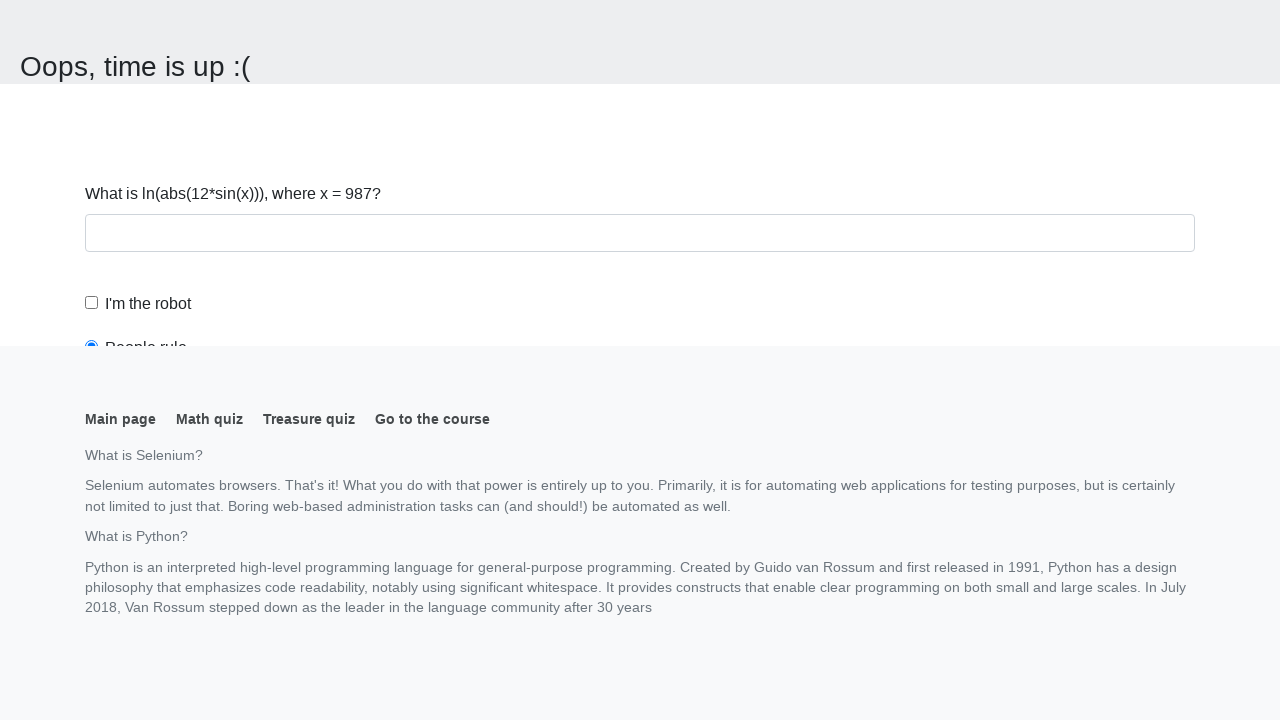